Tests the Guidesly website by navigating through the home page, a guide bio page, and a search results page, scrolling through each page to ensure content loads properly.

Starting URL: https://guidesly.com

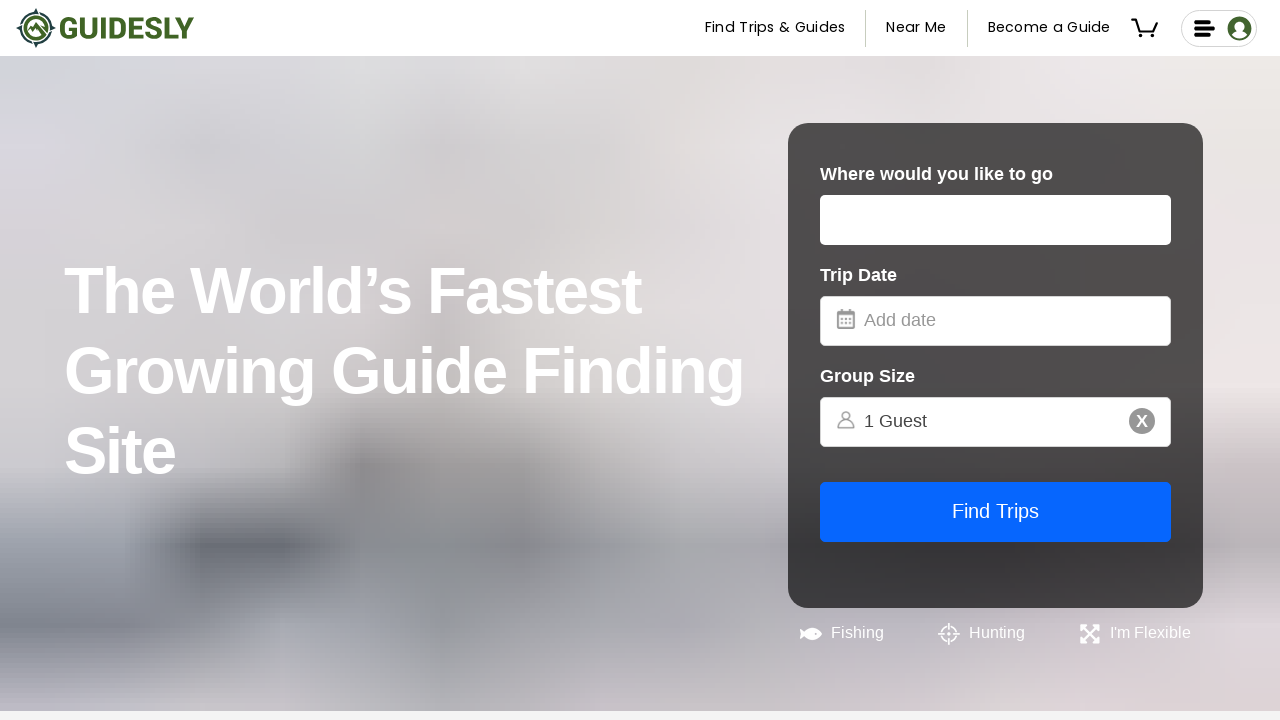

Home page loaded and network idle
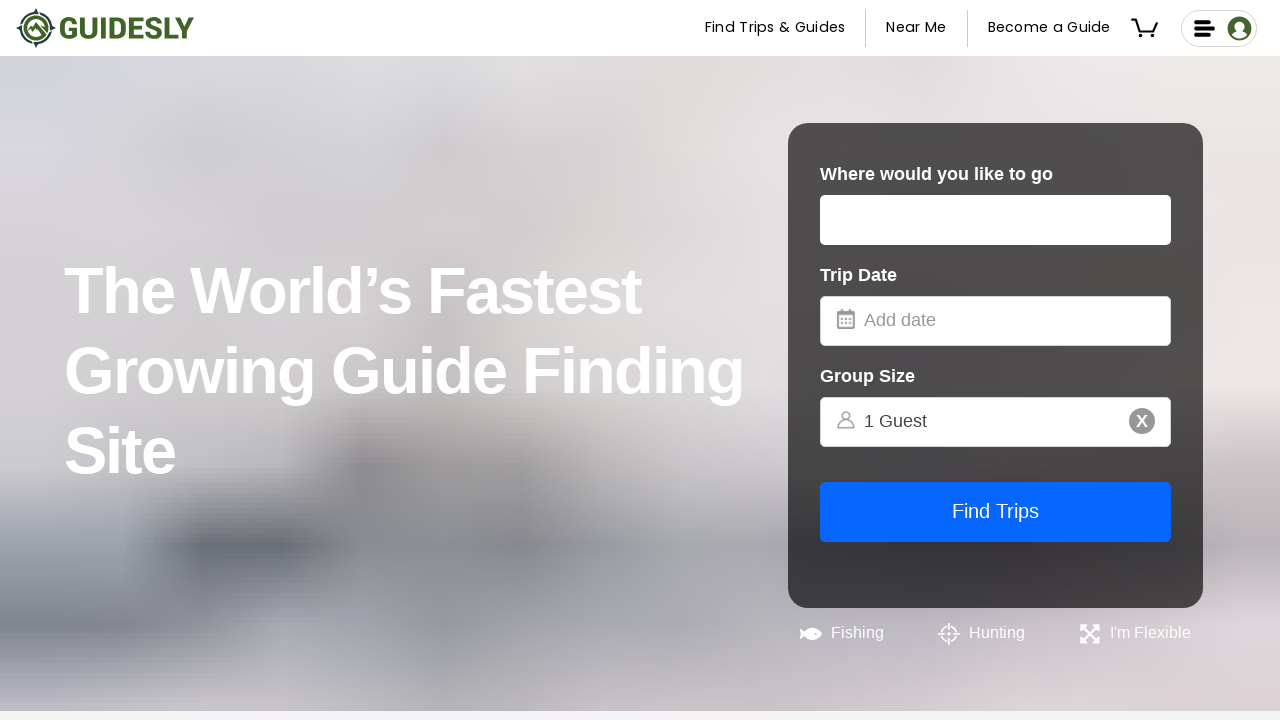

Scrolled to bottom of home page
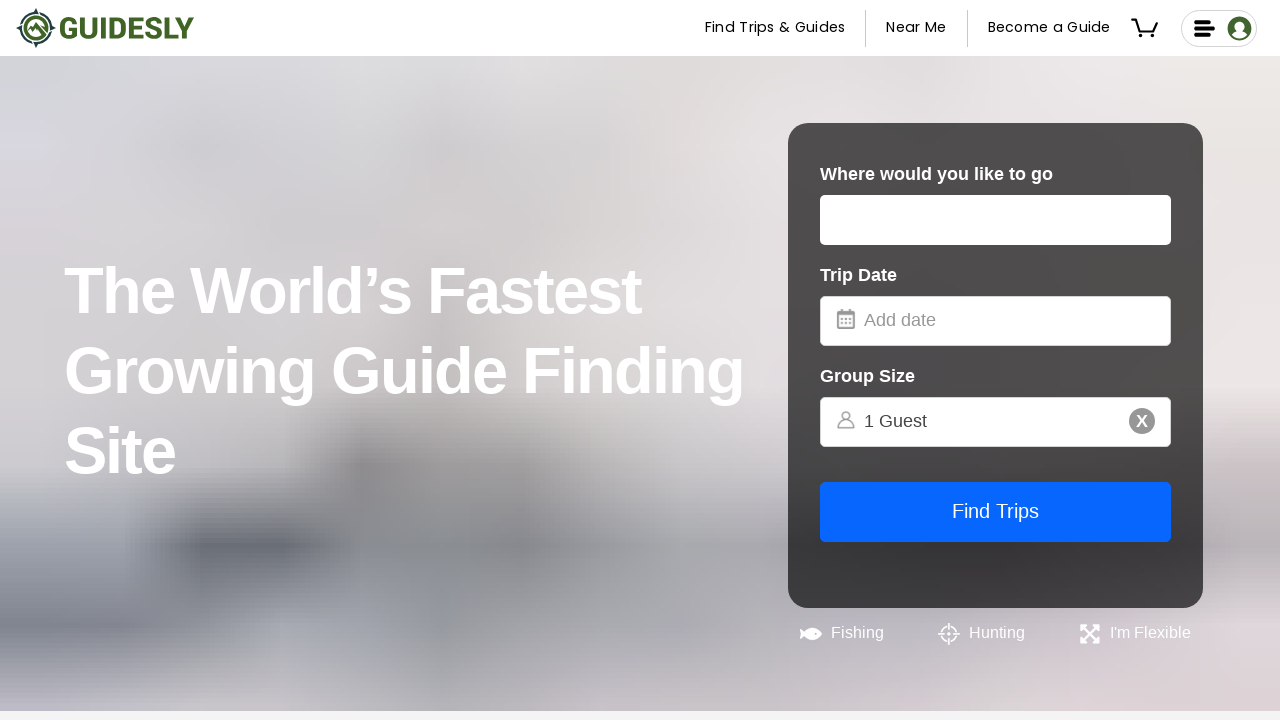

Waited 2 seconds for content to load
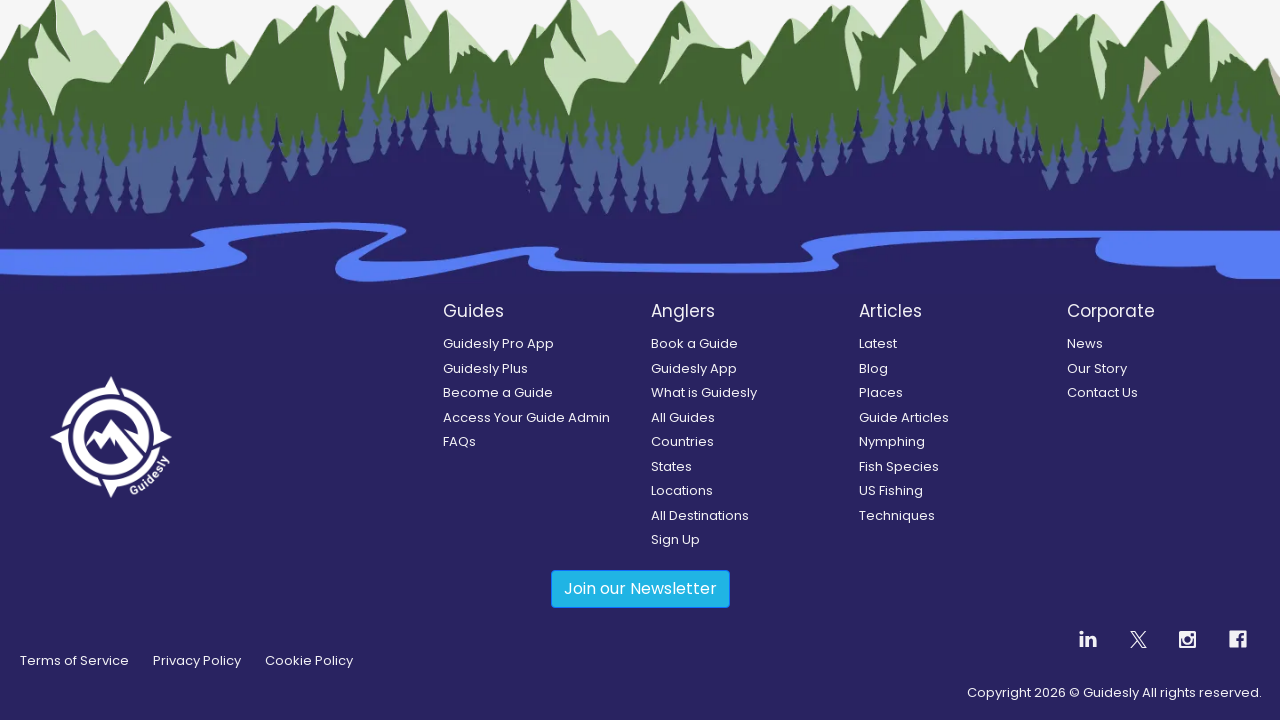

Scrolled back to top of home page
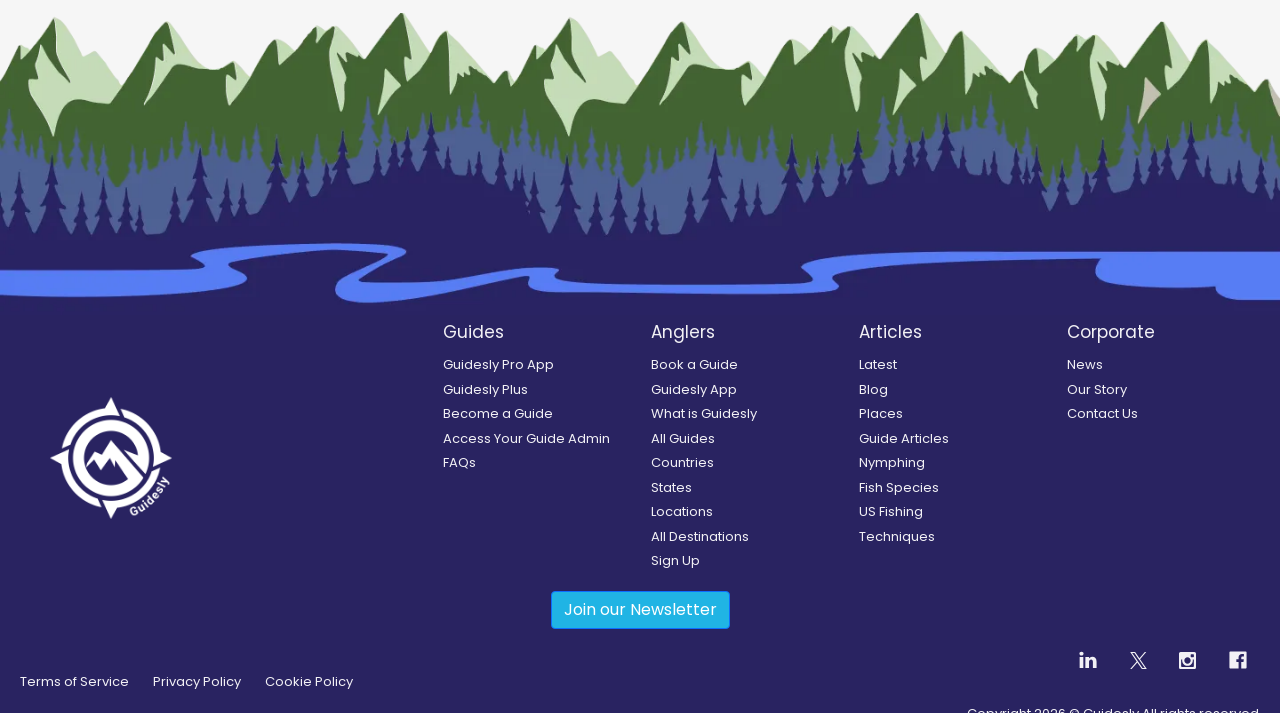

Waited 1 second after scrolling to top
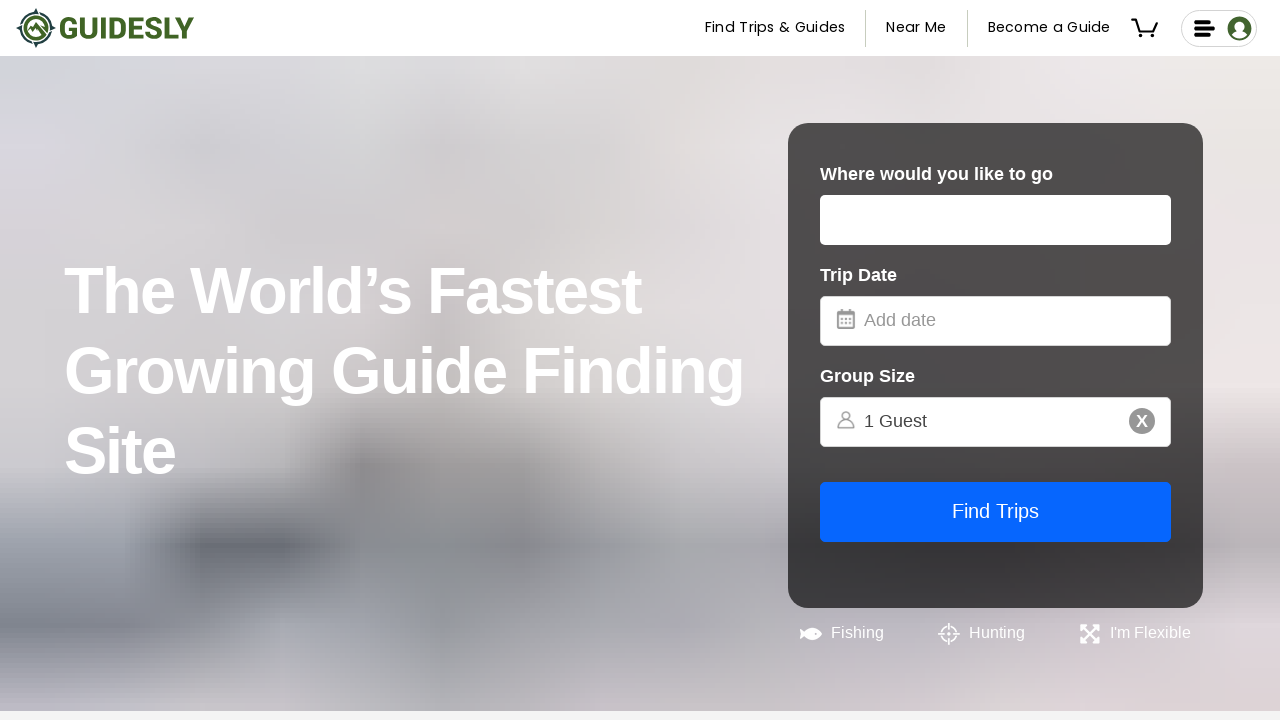

Navigated to Tuna-Wahoo-Charters guide bio page
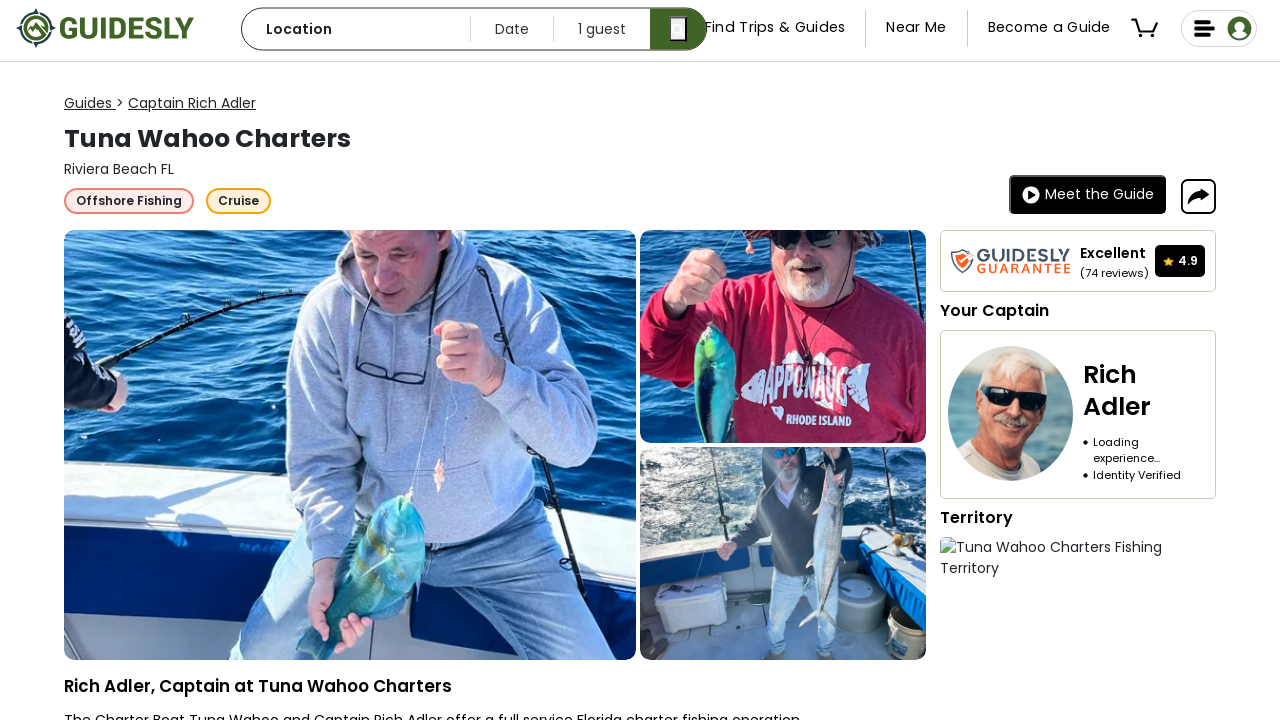

Guide bio page loaded and network idle
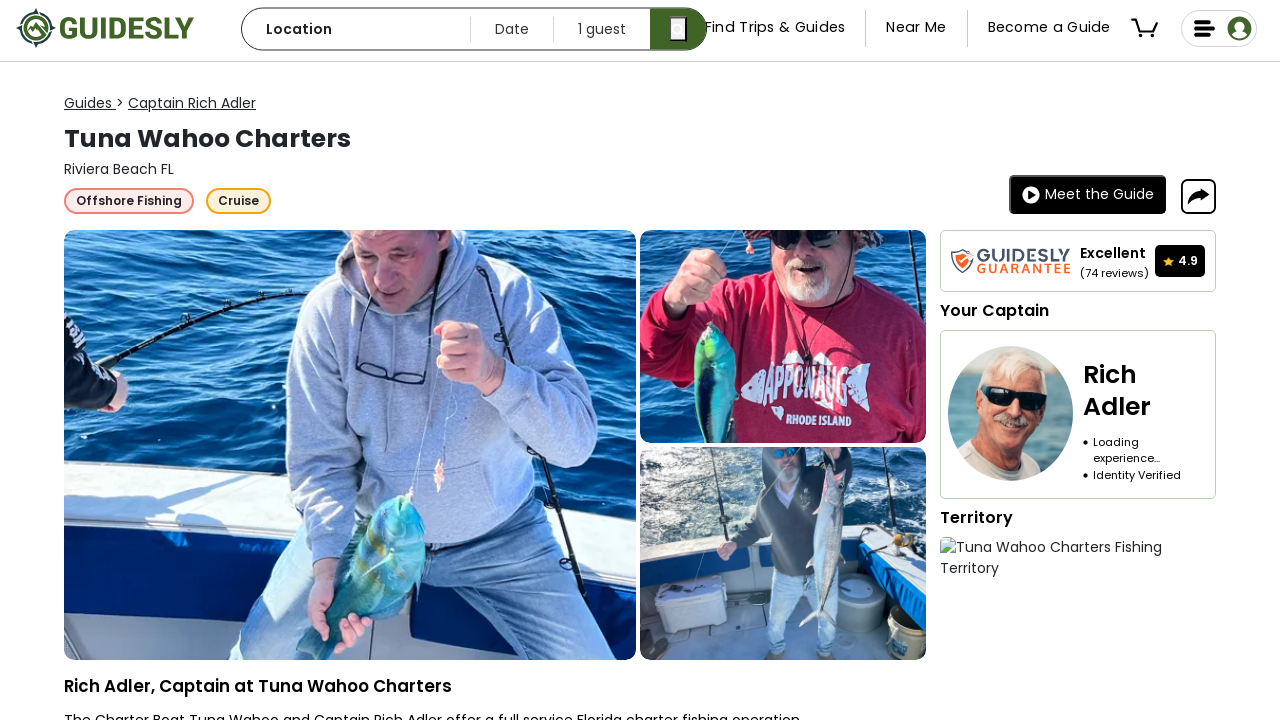

Scrolled to bottom of guide bio page
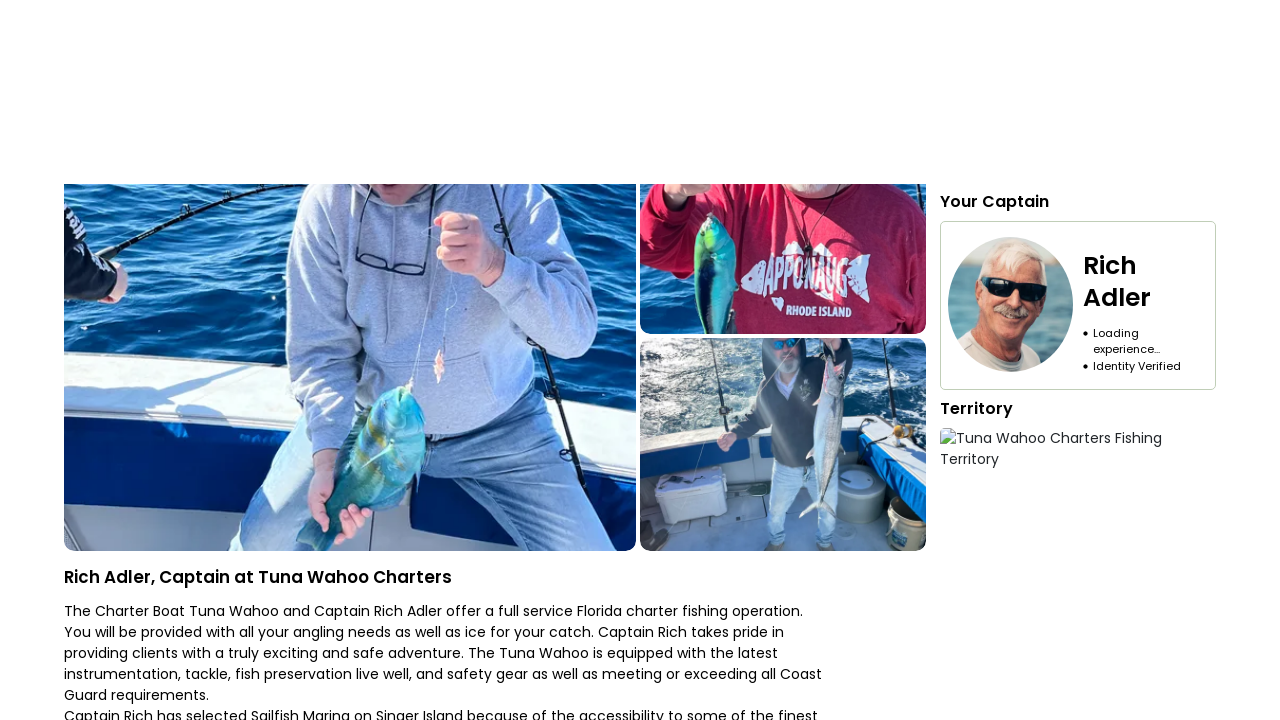

Waited 2 seconds for bio page content to load
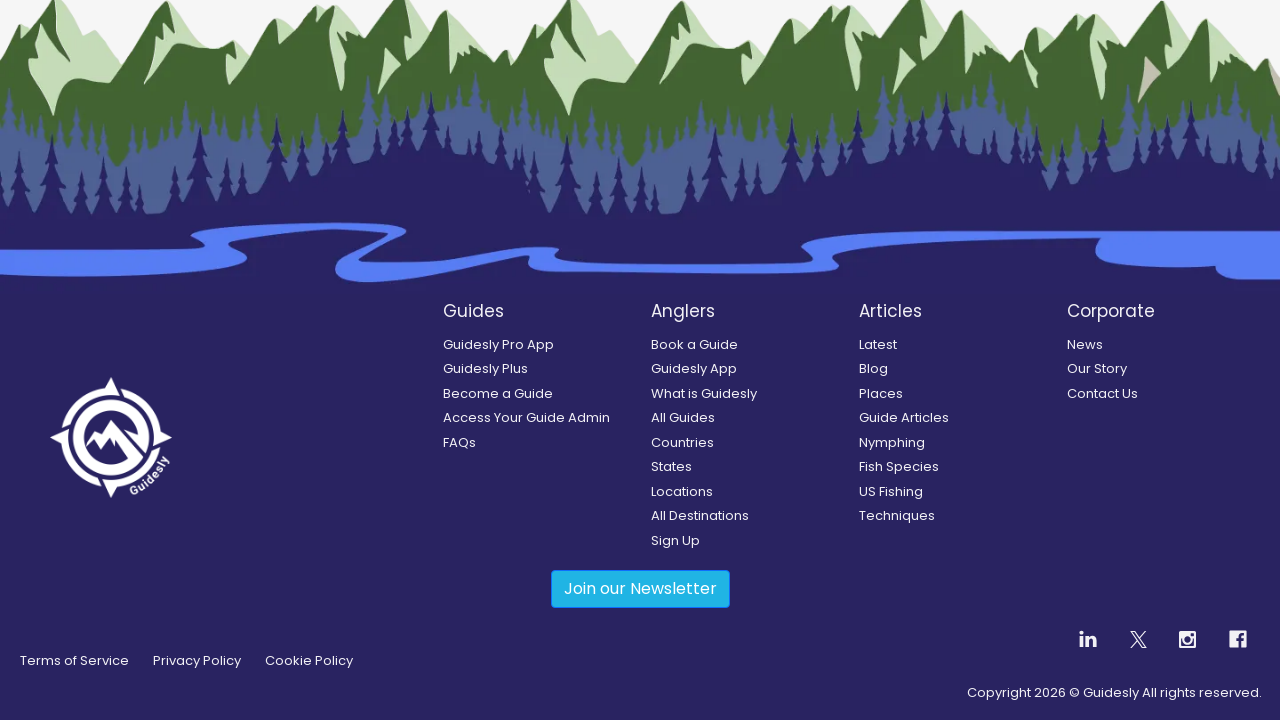

Scrolled back to top of guide bio page
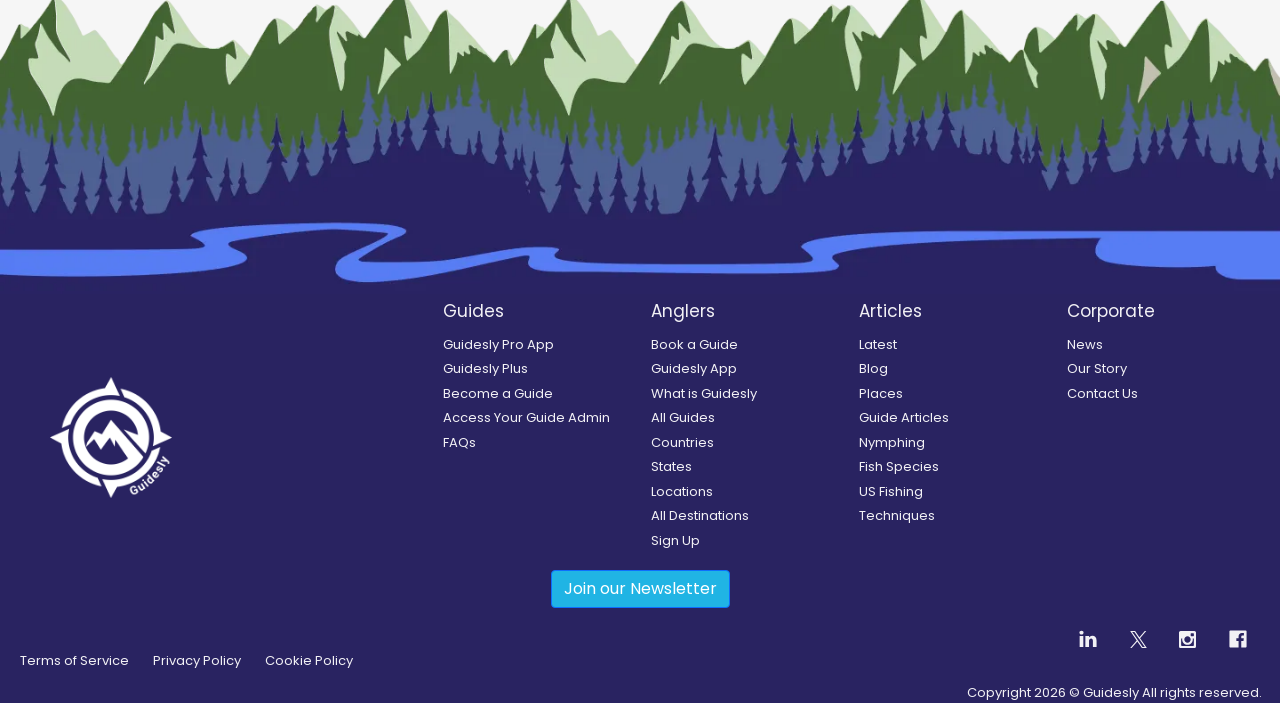

Waited 1 second after scrolling to top of bio page
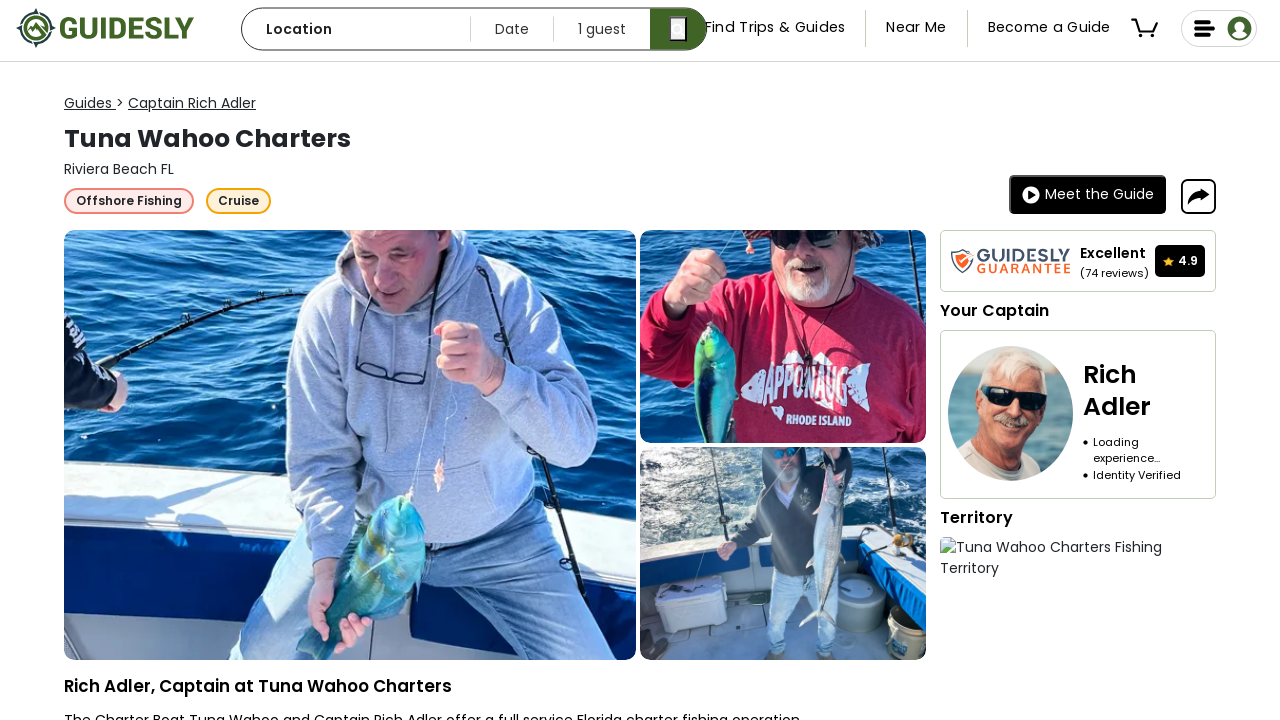

Navigated to search results page for Tambaram, Tamil Nadu
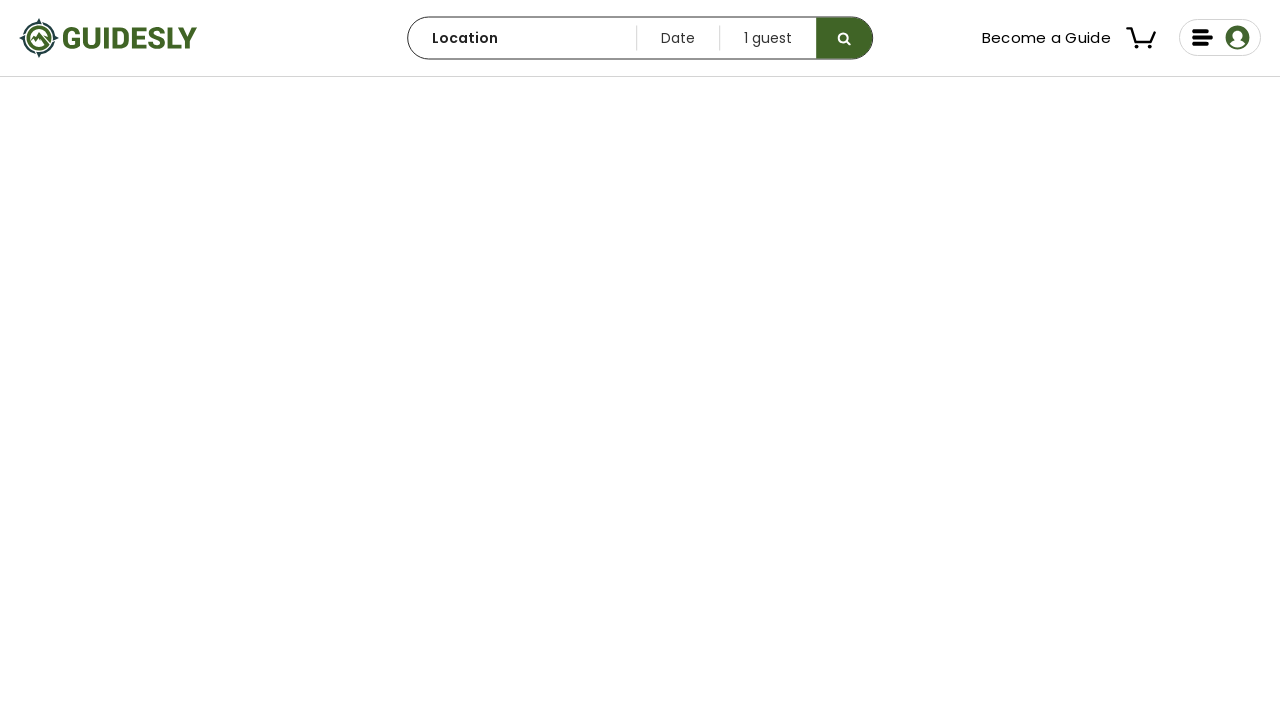

Search results page loaded and network idle
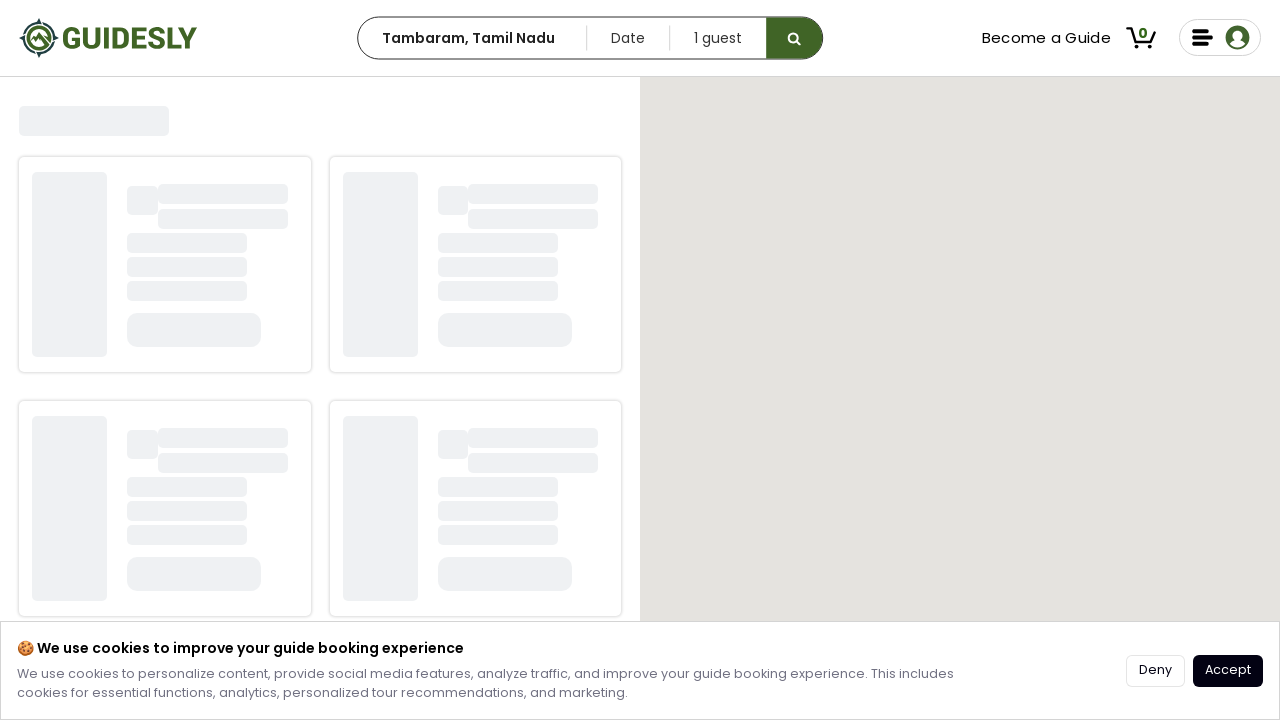

Scrolled to bottom of search results page
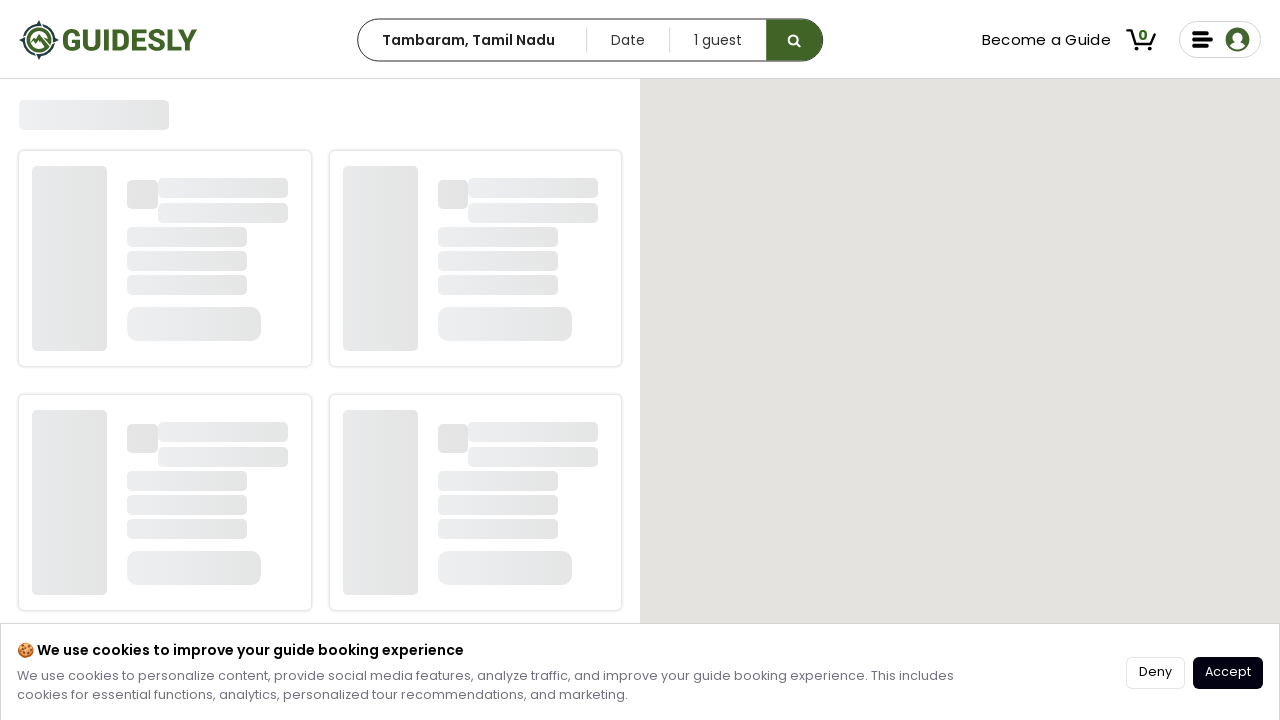

Waited 2 seconds for search results content to load
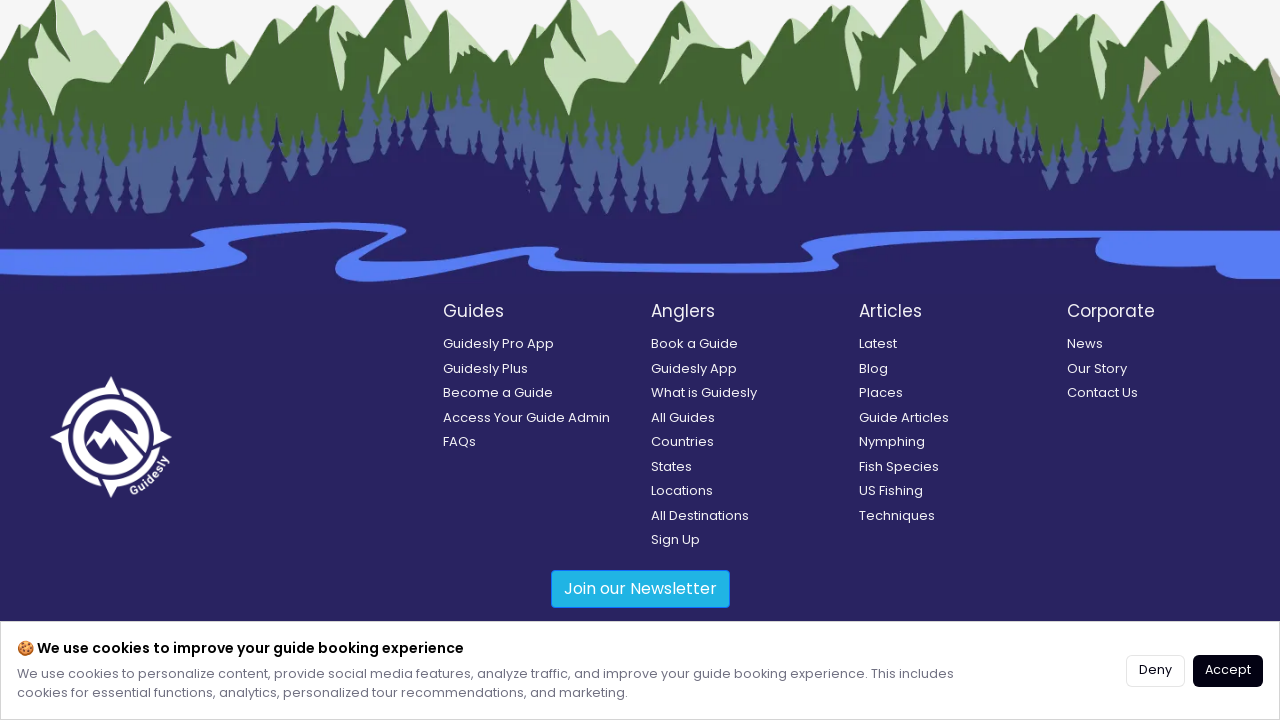

Scrolled back to top of search results page
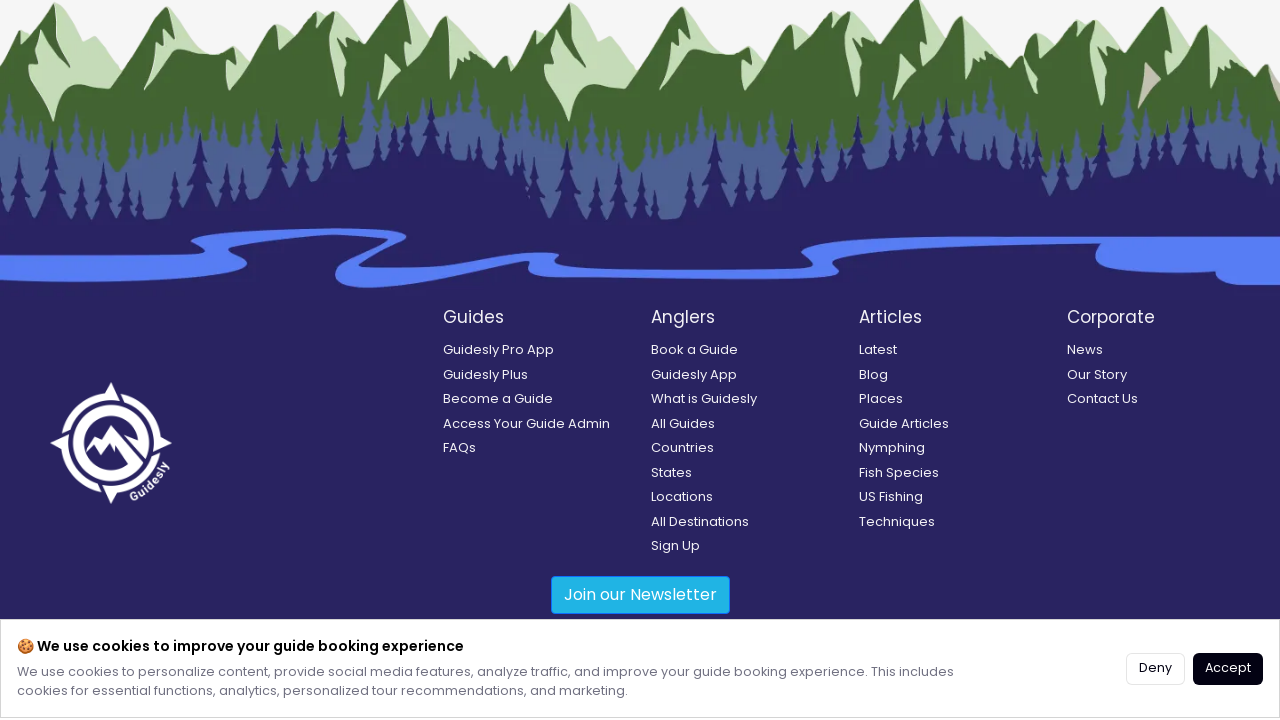

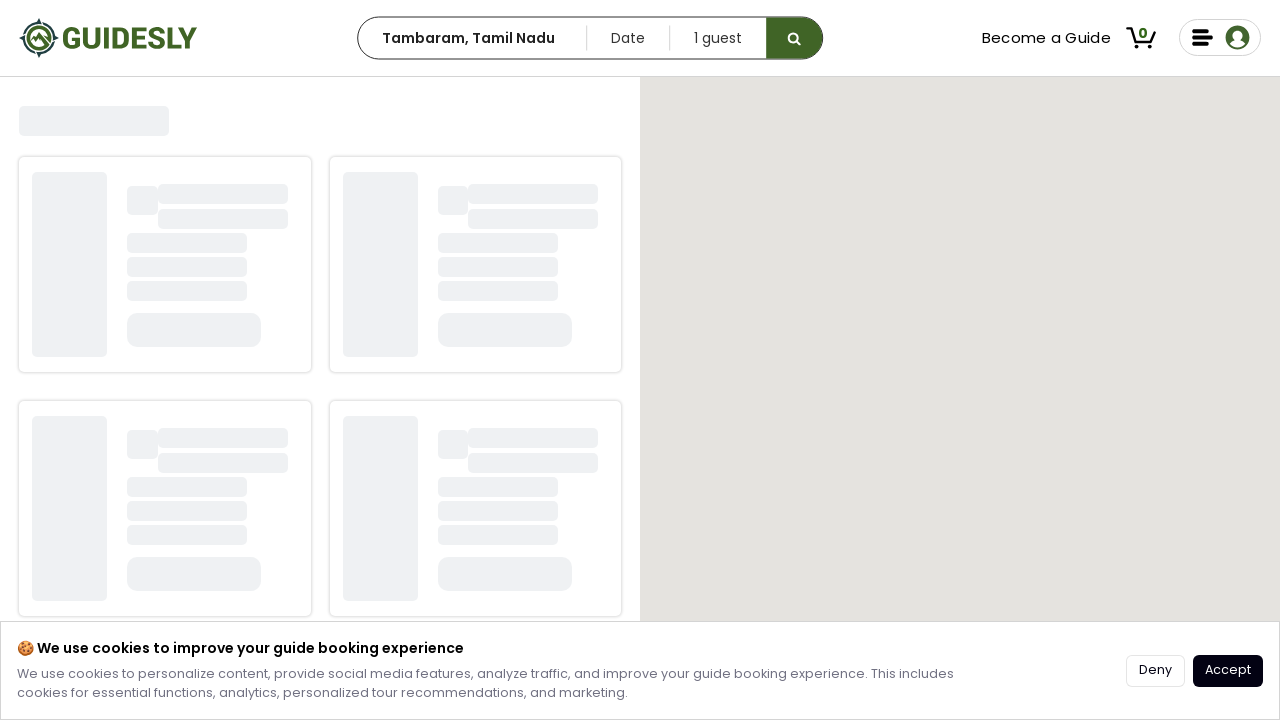